Tests form validation by filling some fields but leaving email and phone empty, then tabbing through them to trigger validation messages

Starting URL: https://sitio.consorcio.cl/banca-personas/cuenta-vista/cuenta-mas-digital/entry

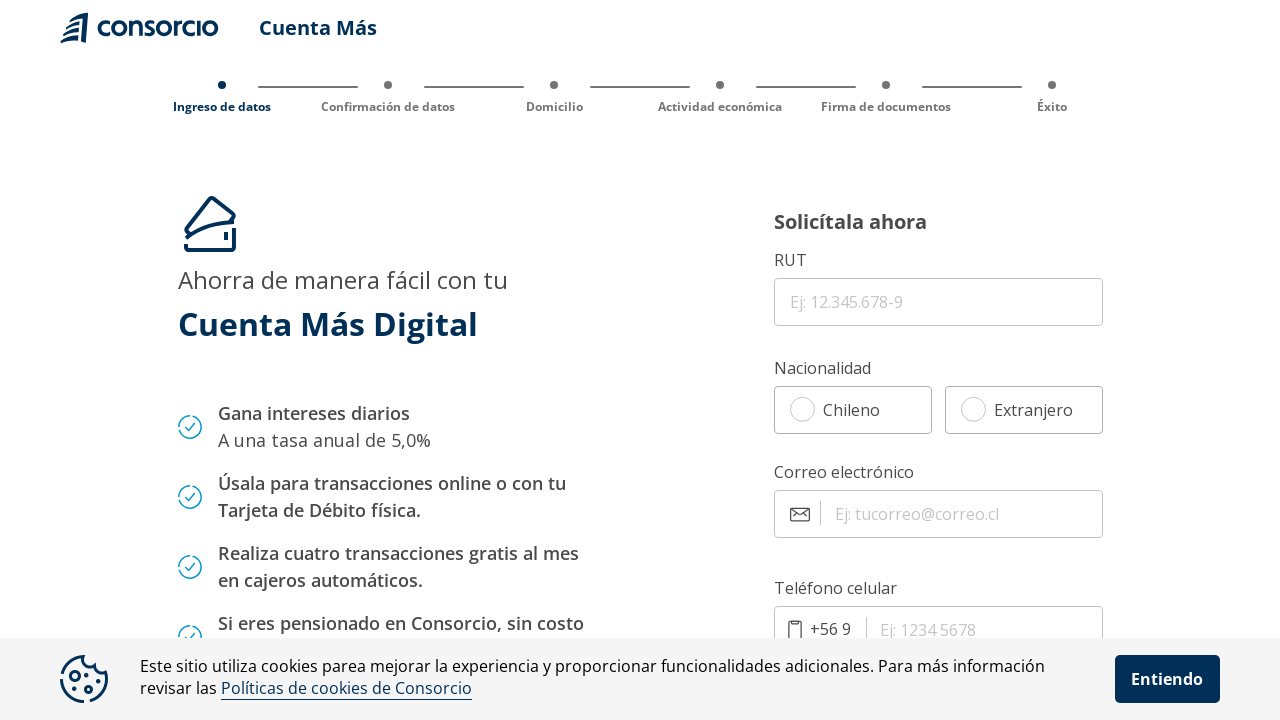

Filled RUT field with '12646609-9' on input[name='rut']
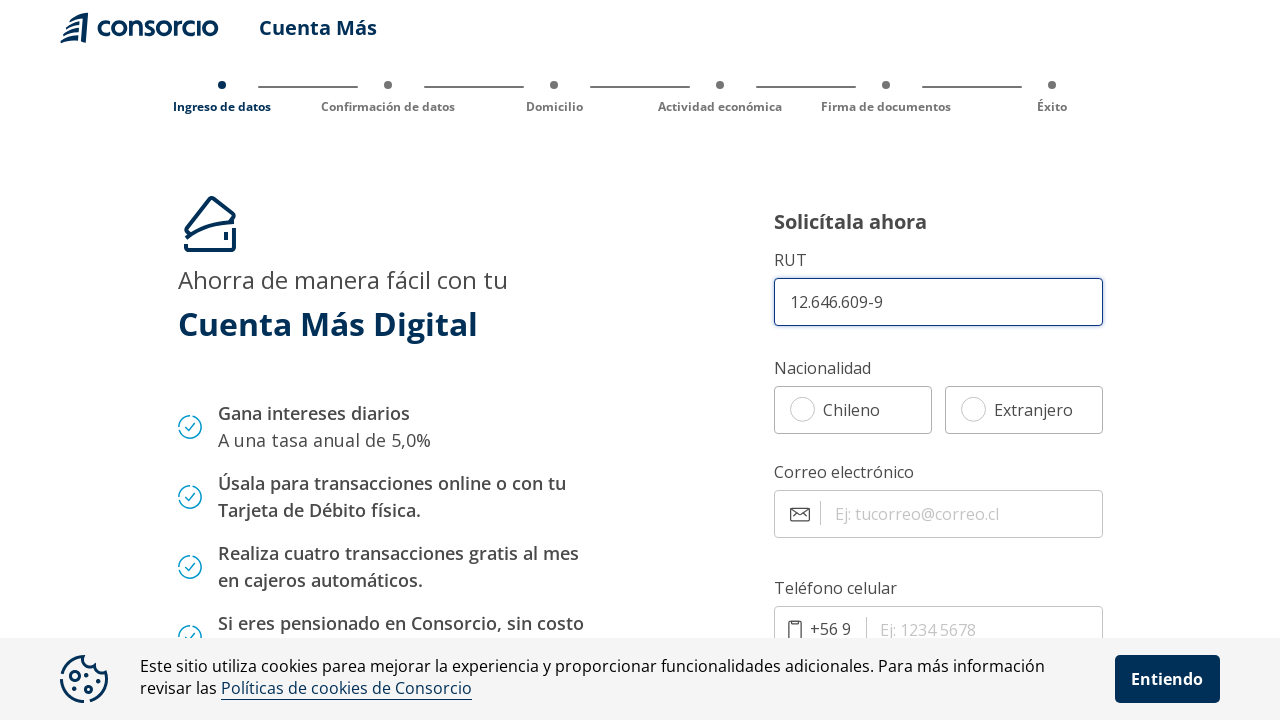

Selected Chilean nationality option at (803, 409) on #nacionalidadChileno
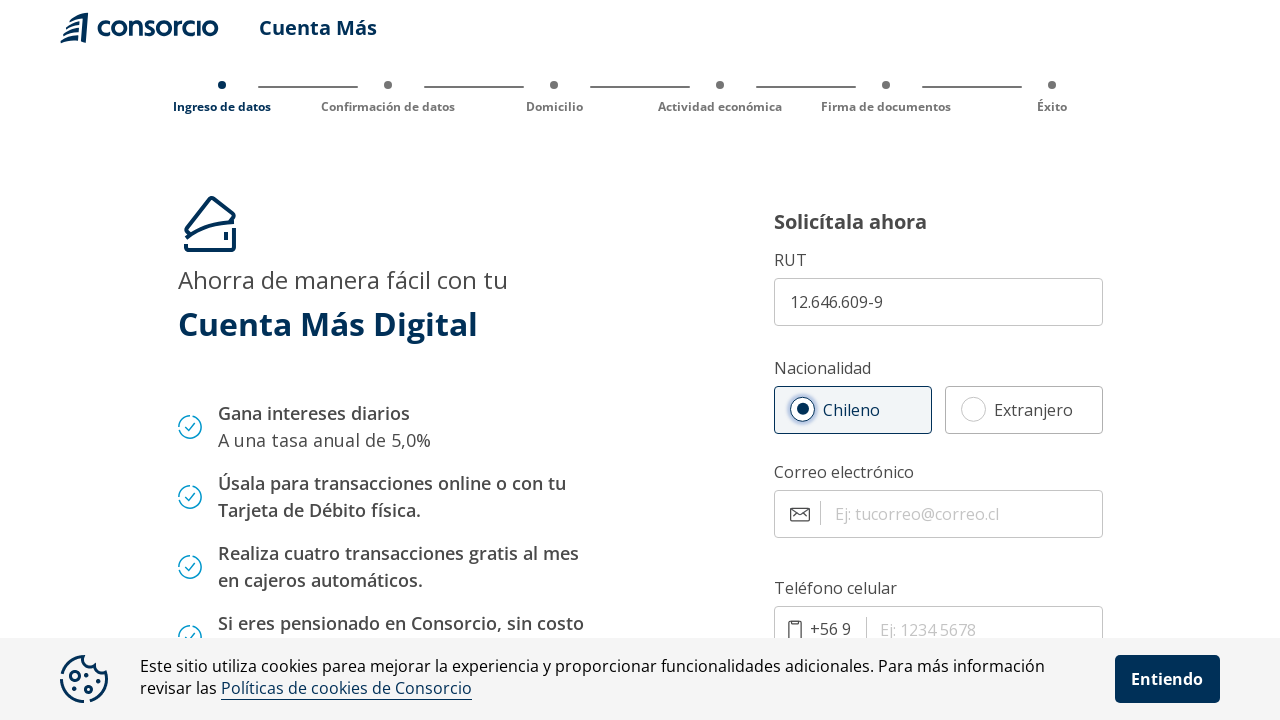

Selected 'No' for other nationality option at (803, 361) on #otraNacionalidadNo
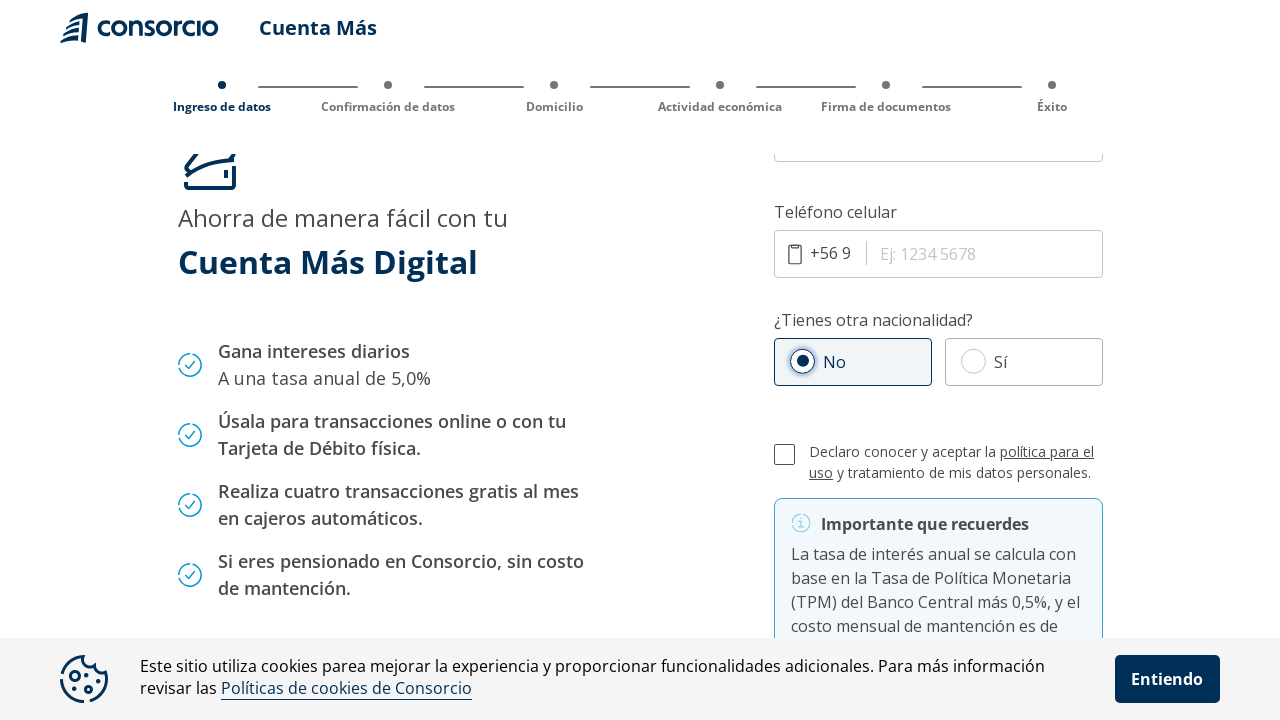

Focused on email field without filling it on input[name='email']
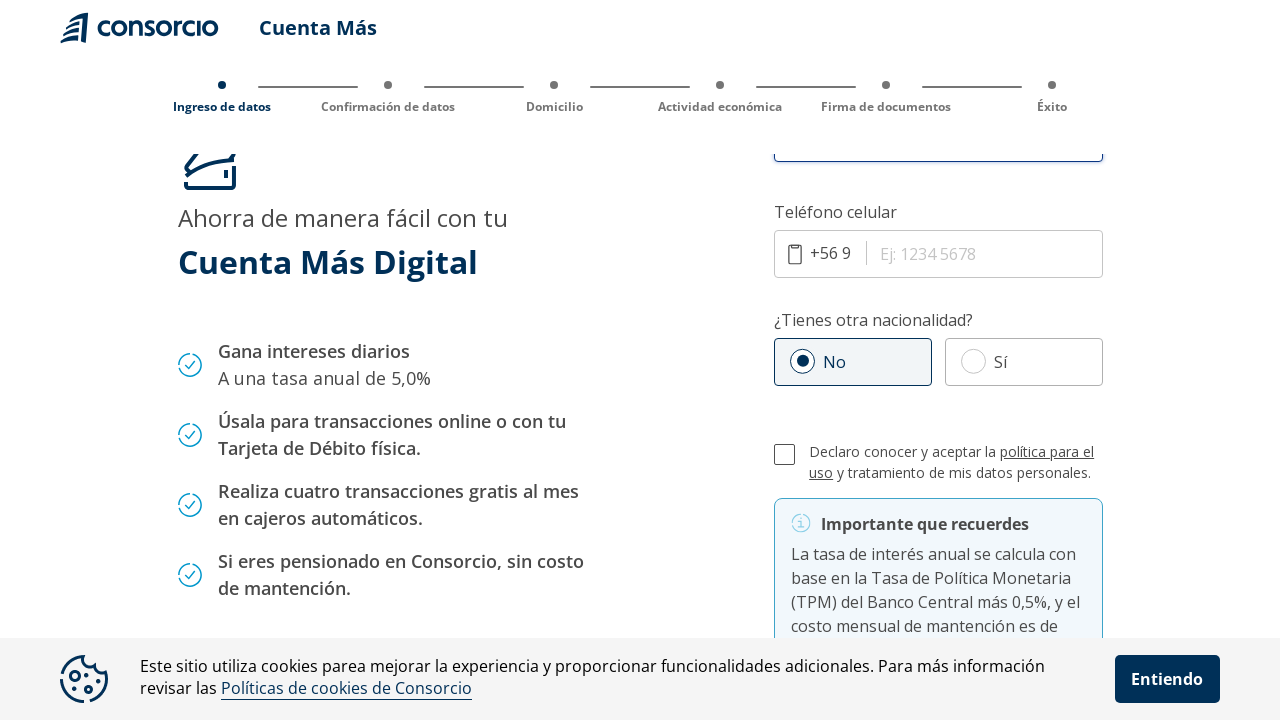

Tabbed out of empty email field to trigger validation message on input[name='email']
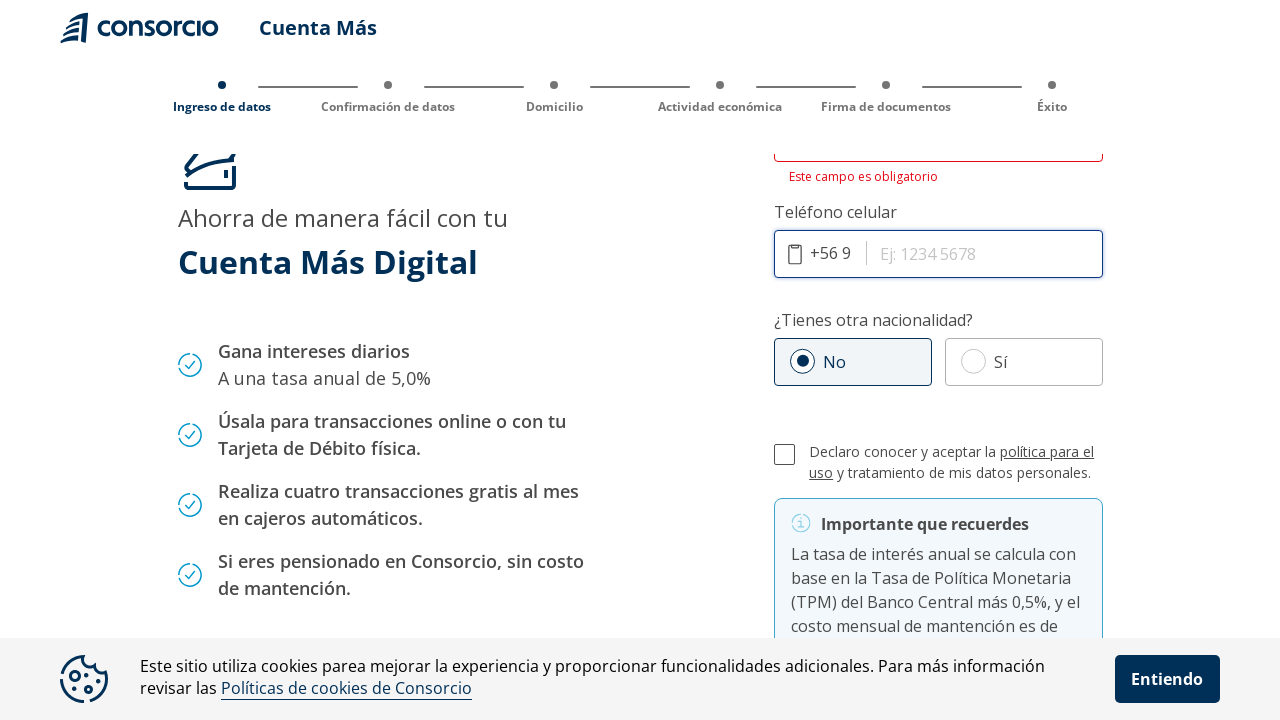

Focused on phone field without filling it on input[name='celular']
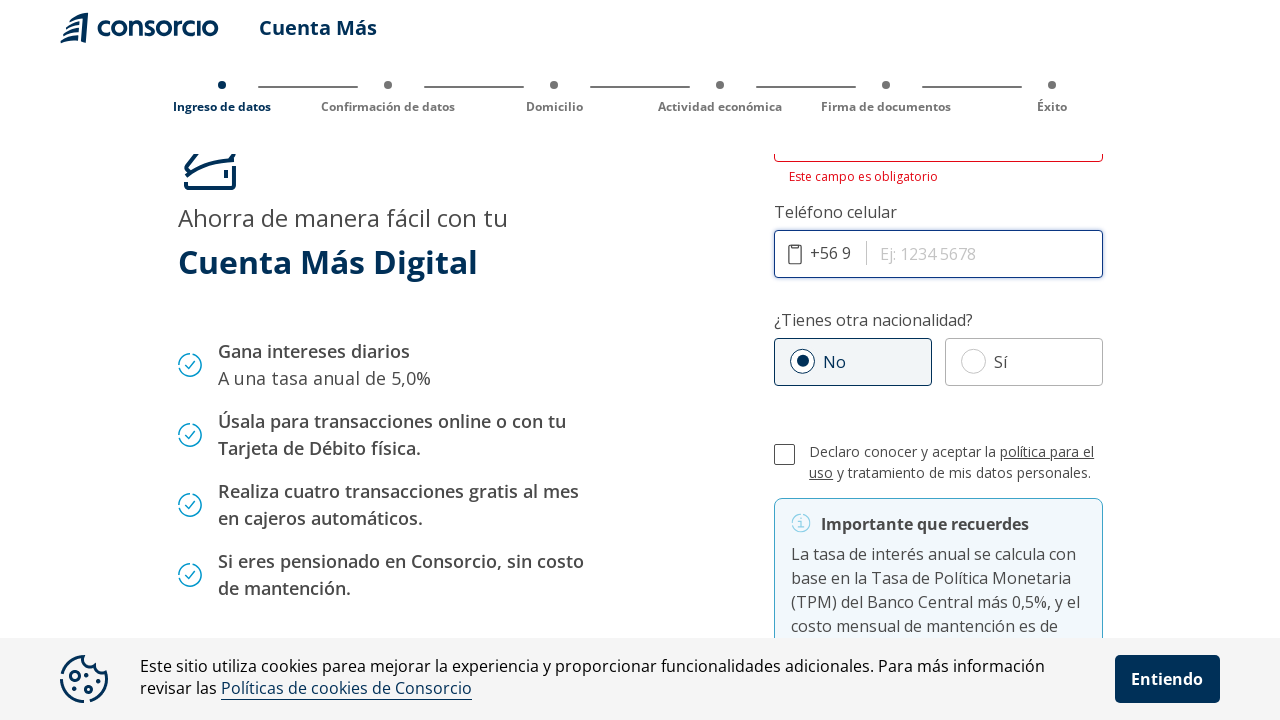

Tabbed out of empty phone field to trigger validation message on input[name='celular']
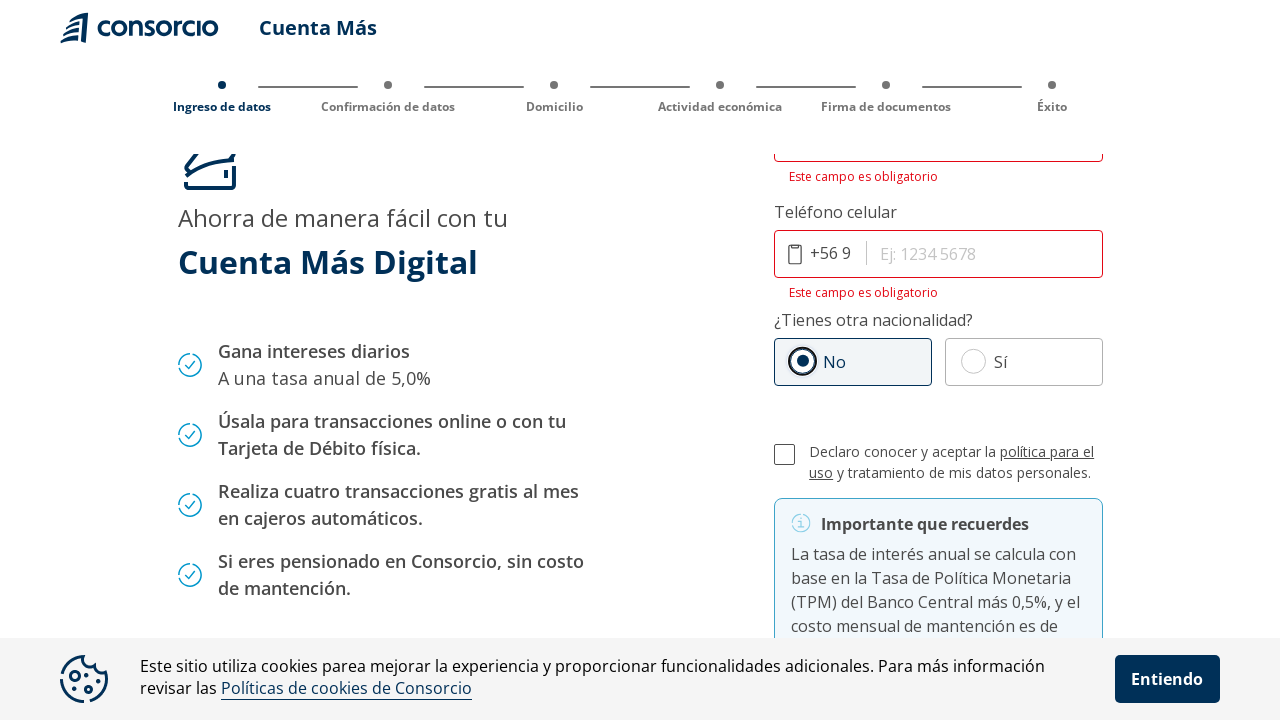

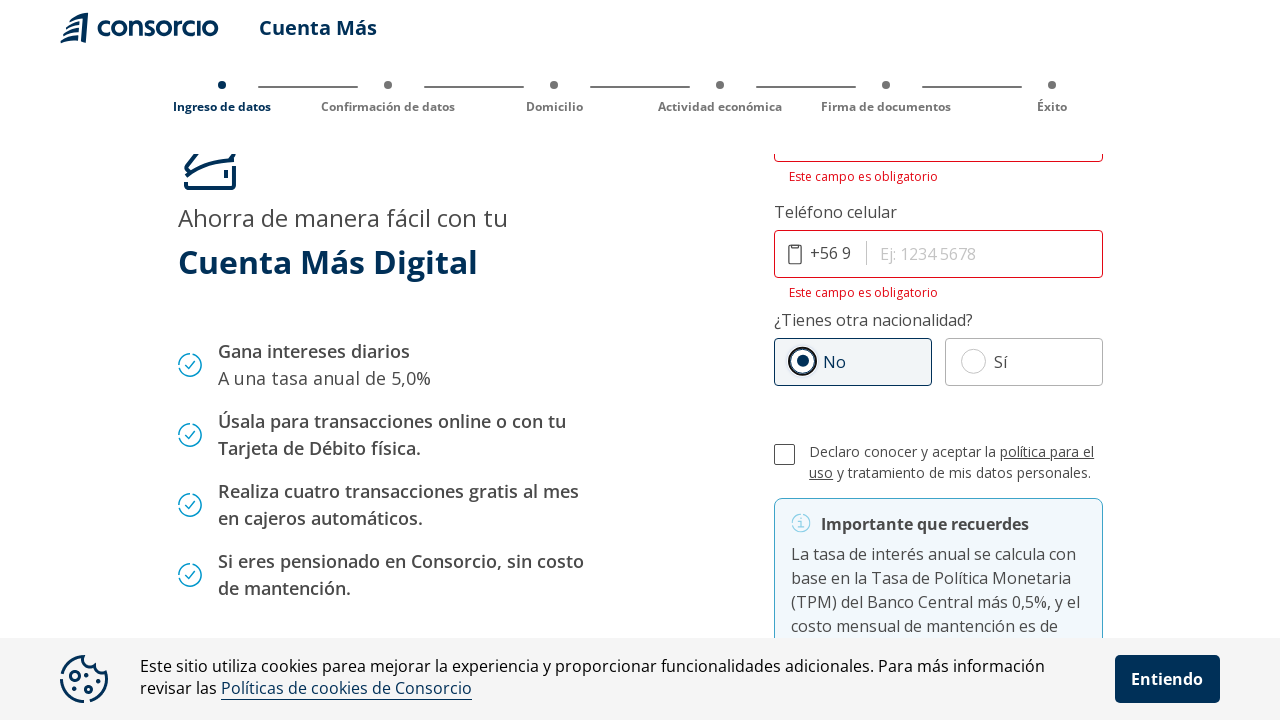